Tests keyboard TAB functionality by appending text to the join field and pressing TAB to move focus to the next element

Starting URL: https://letcode.in/edit

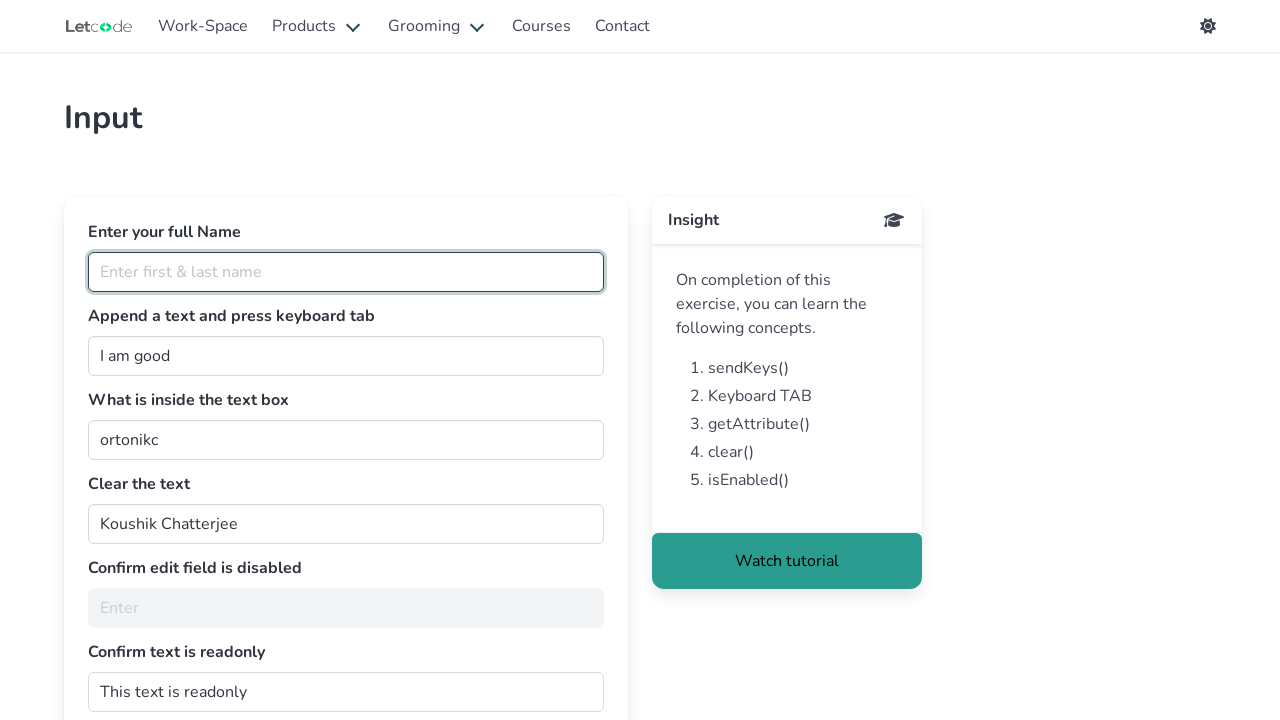

Clicked on the join field at (346, 356) on #join
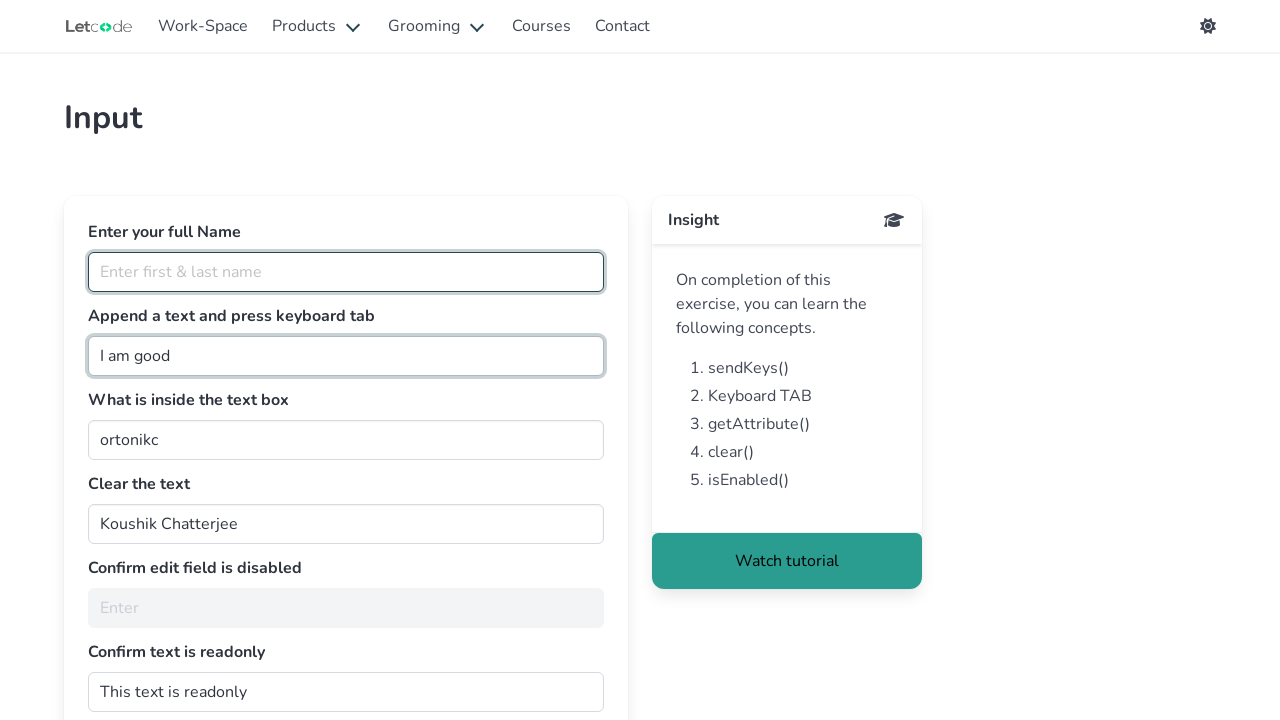

Typed ' at all' into the join field on #join
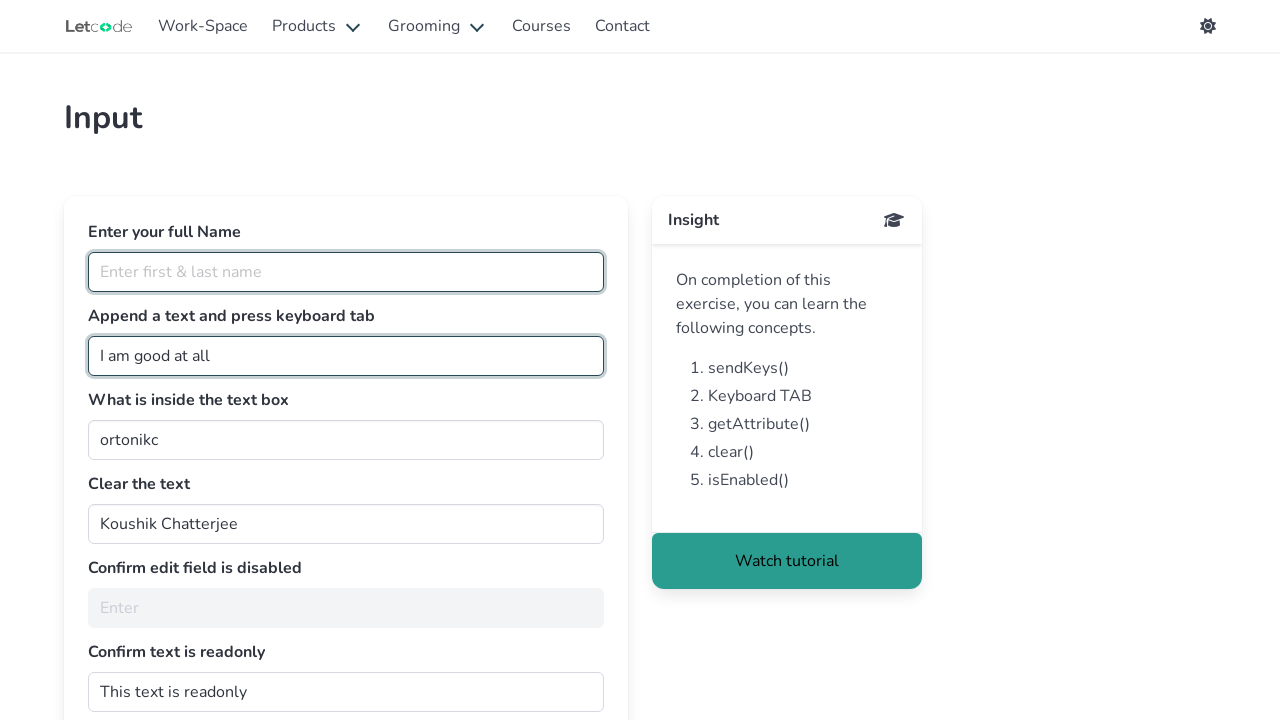

Pressed TAB key to move focus to the next element
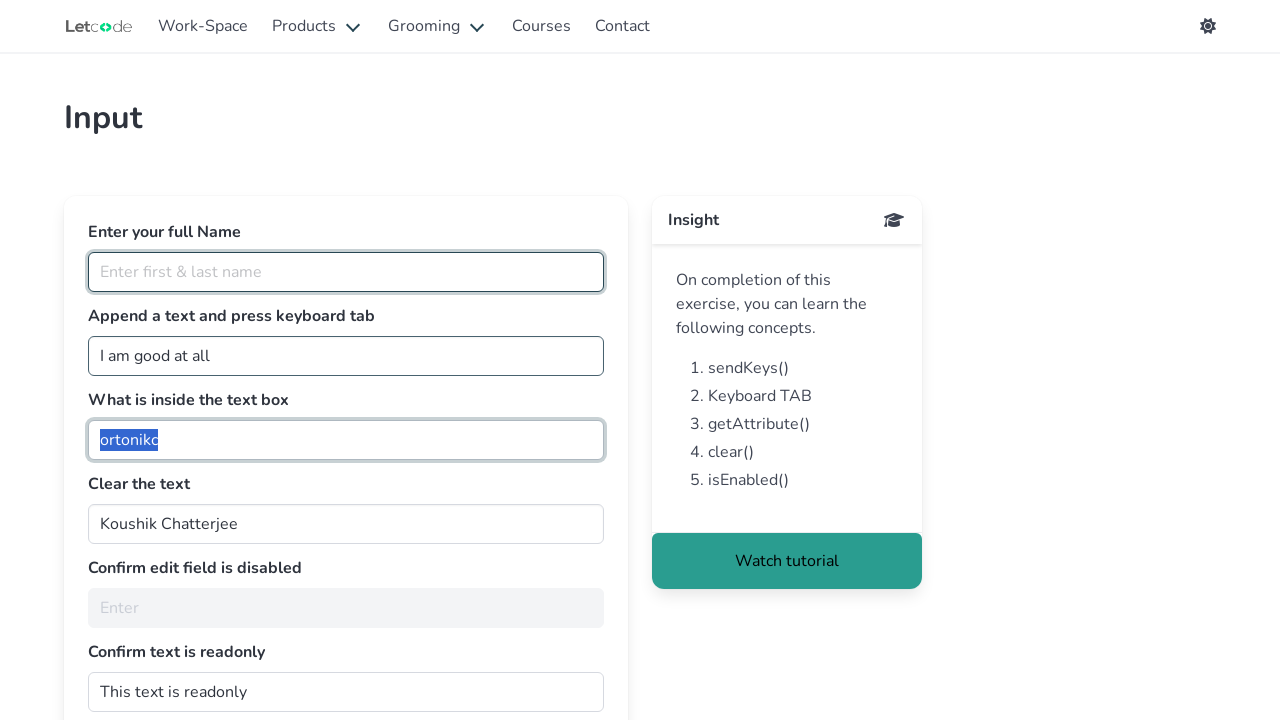

Retrieved the currently focused element
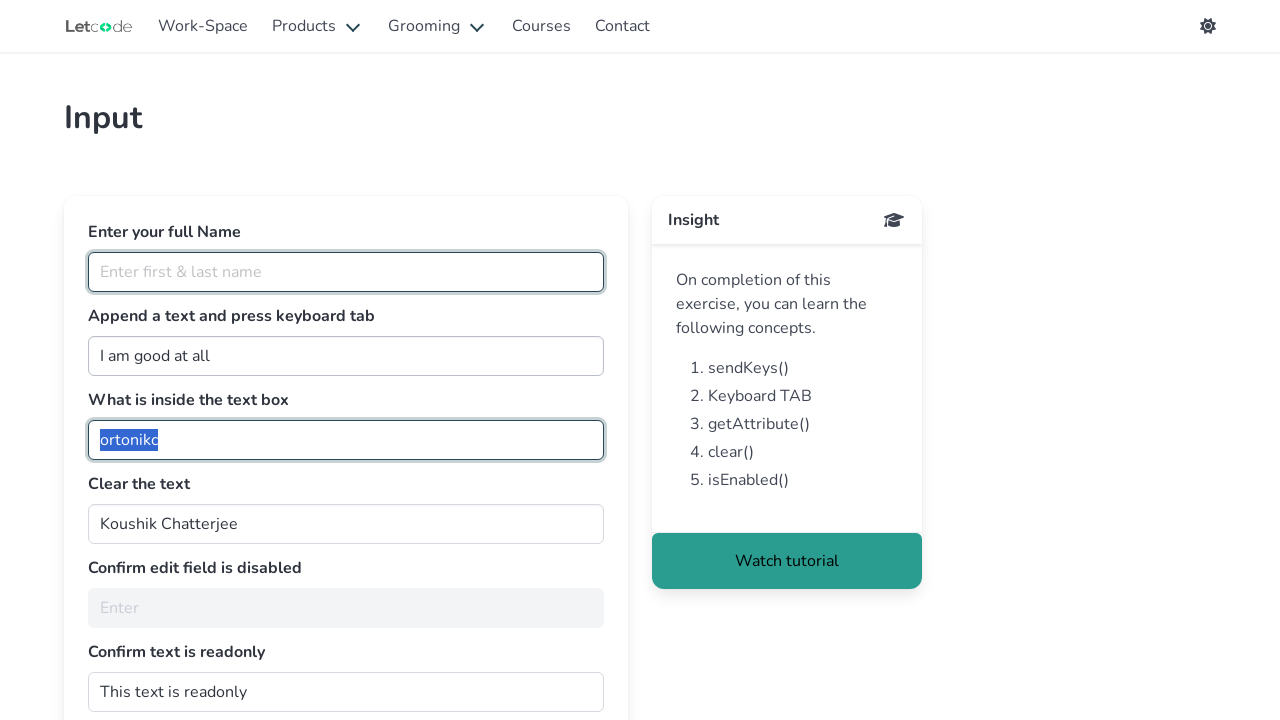

Verified that the focused element has the expected value 'ortonikc'
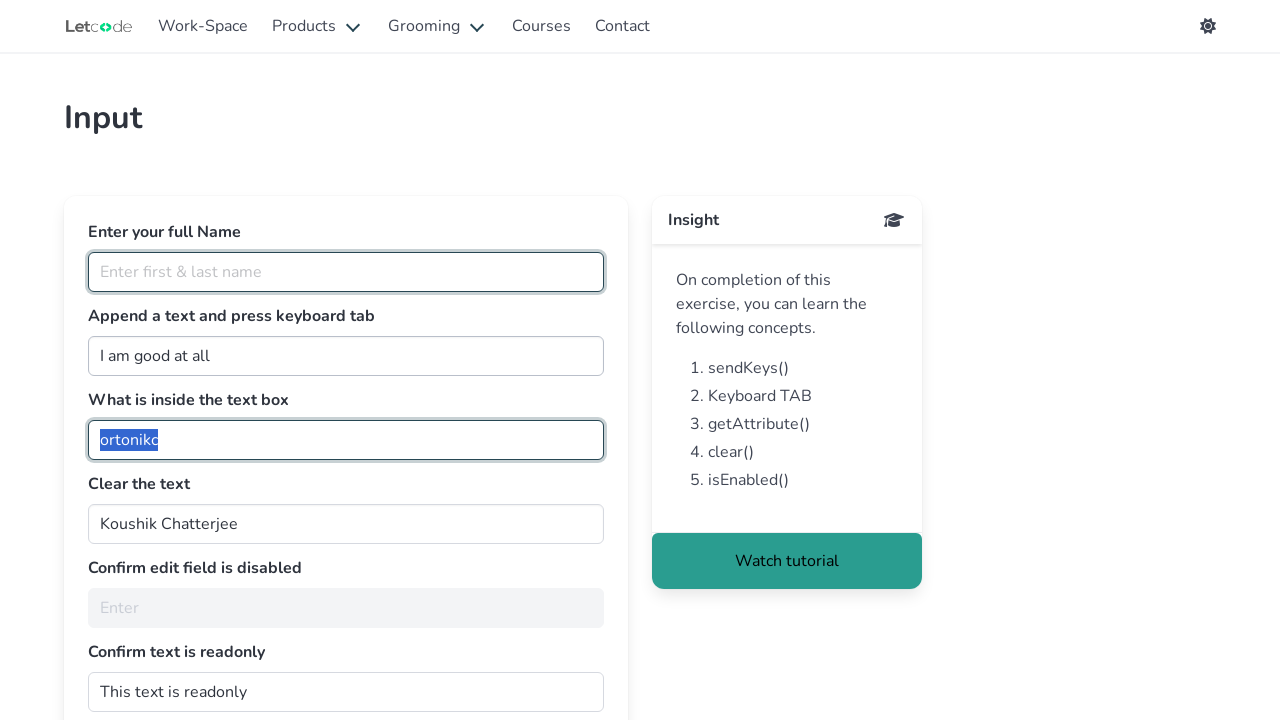

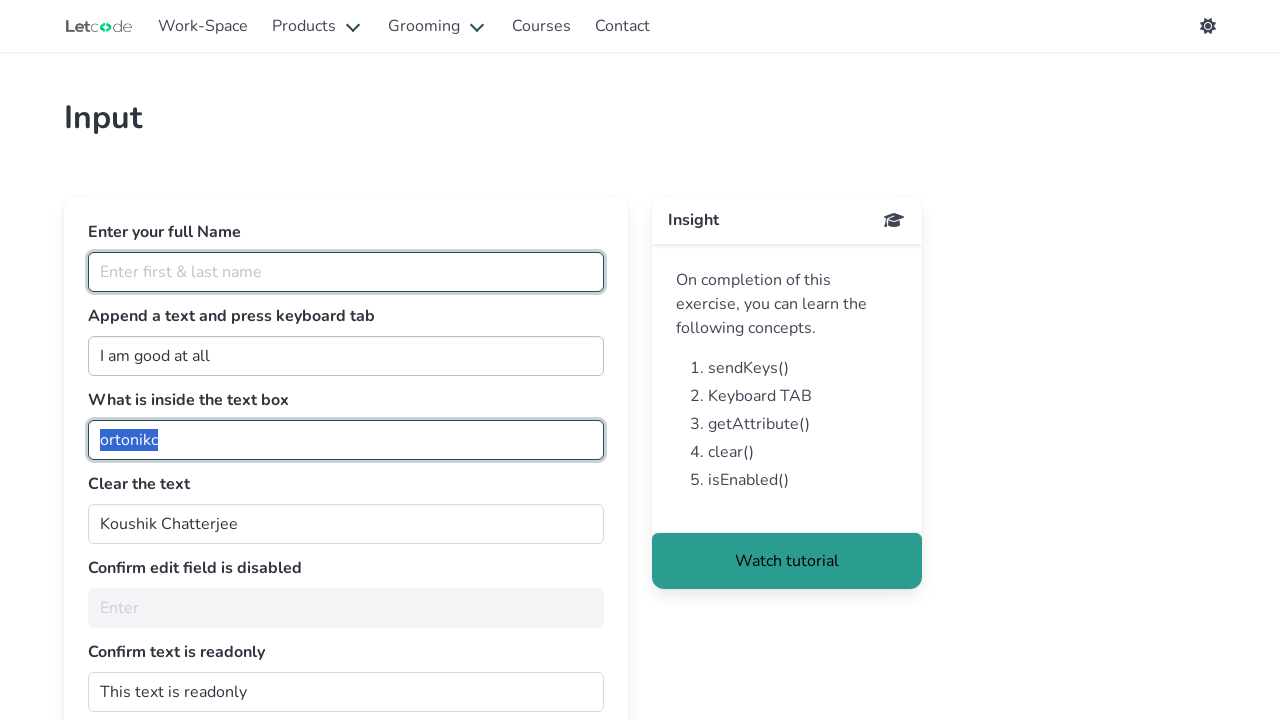